Tests adding a new record to the web table by clicking the Add button, filling in all form fields (name, email, age, salary, department), and submitting the form.

Starting URL: https://demoqa.com/webtables

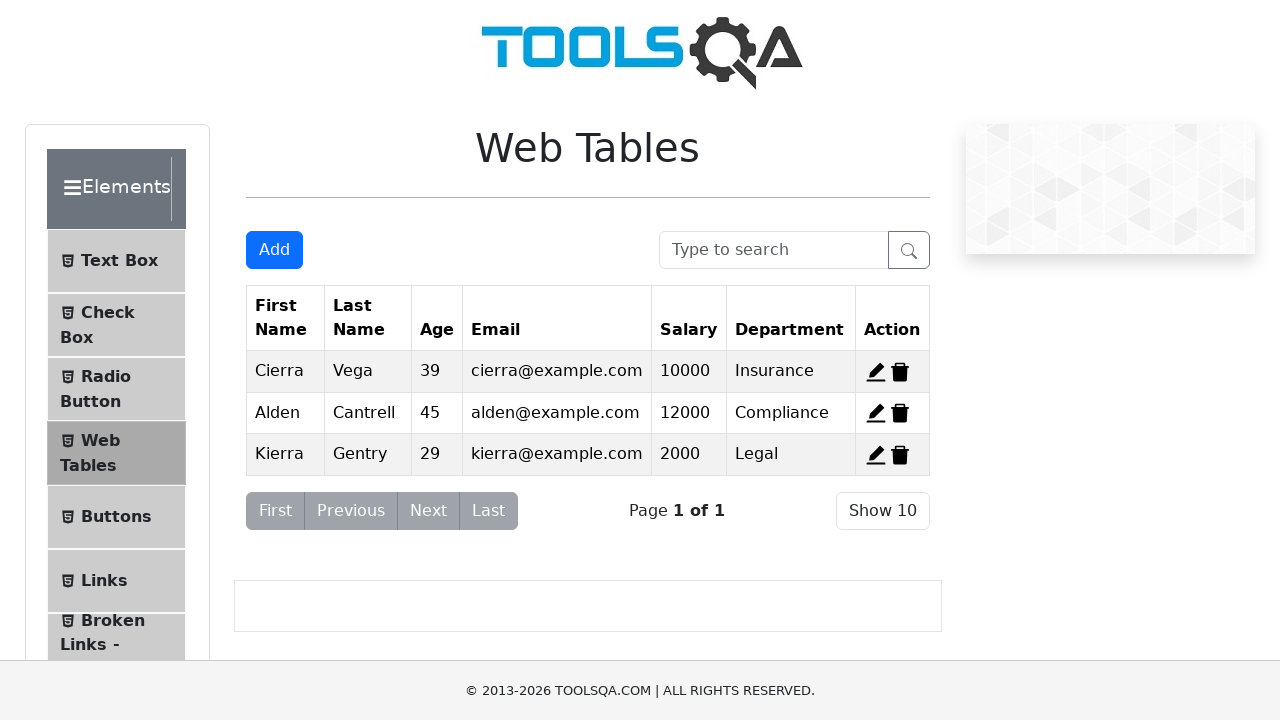

Clicked Add button to open new record form at (274, 250) on #addNewRecordButton
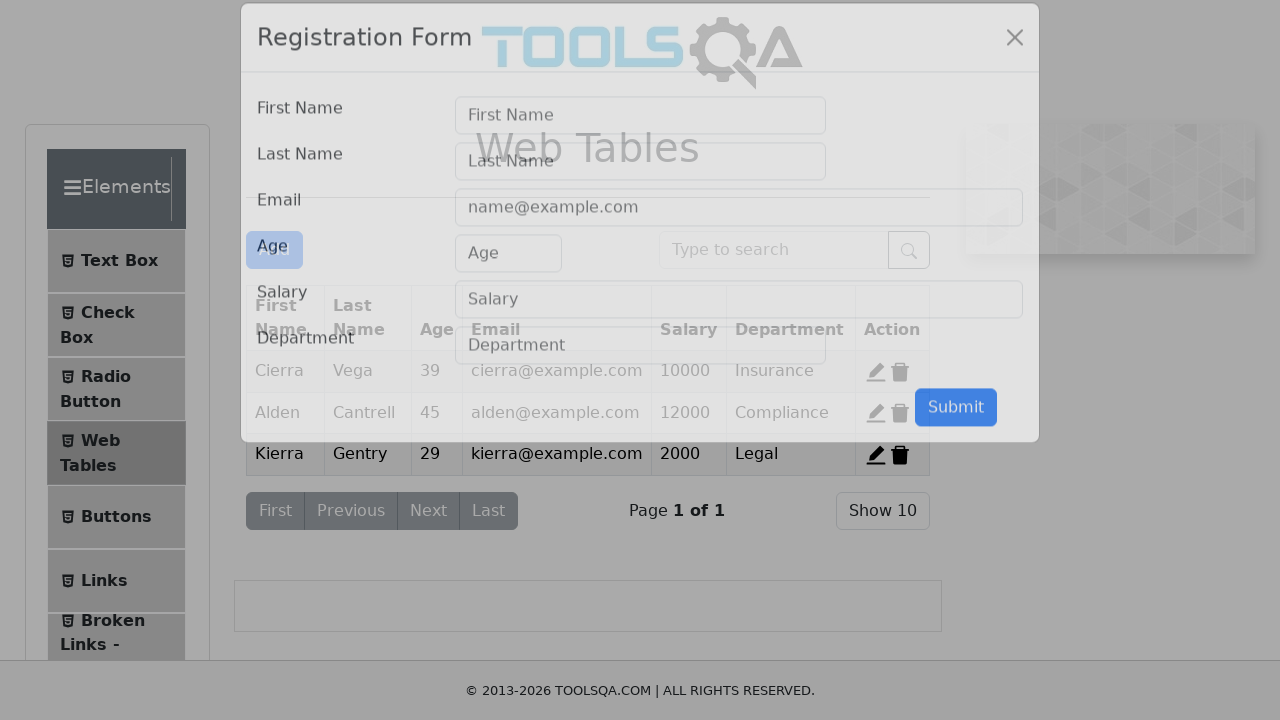

Filled first name field with 'John' on #firstName
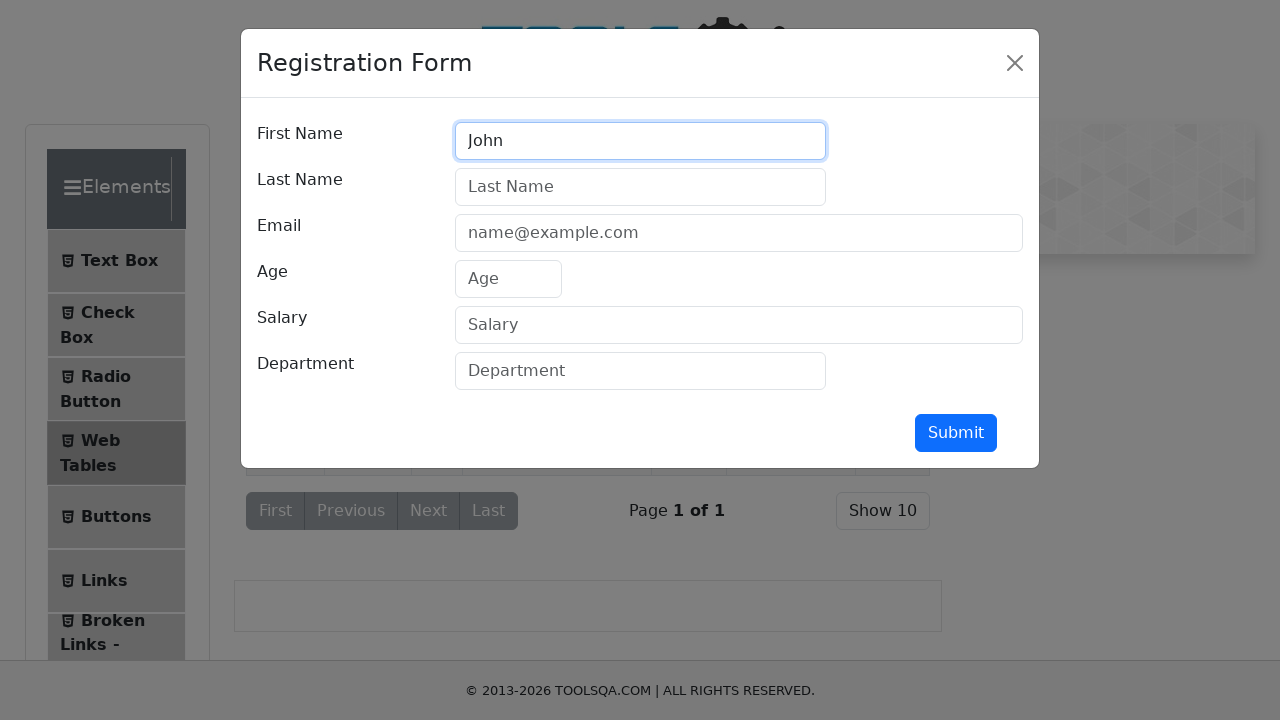

Filled last name field with 'Wick' on #lastName
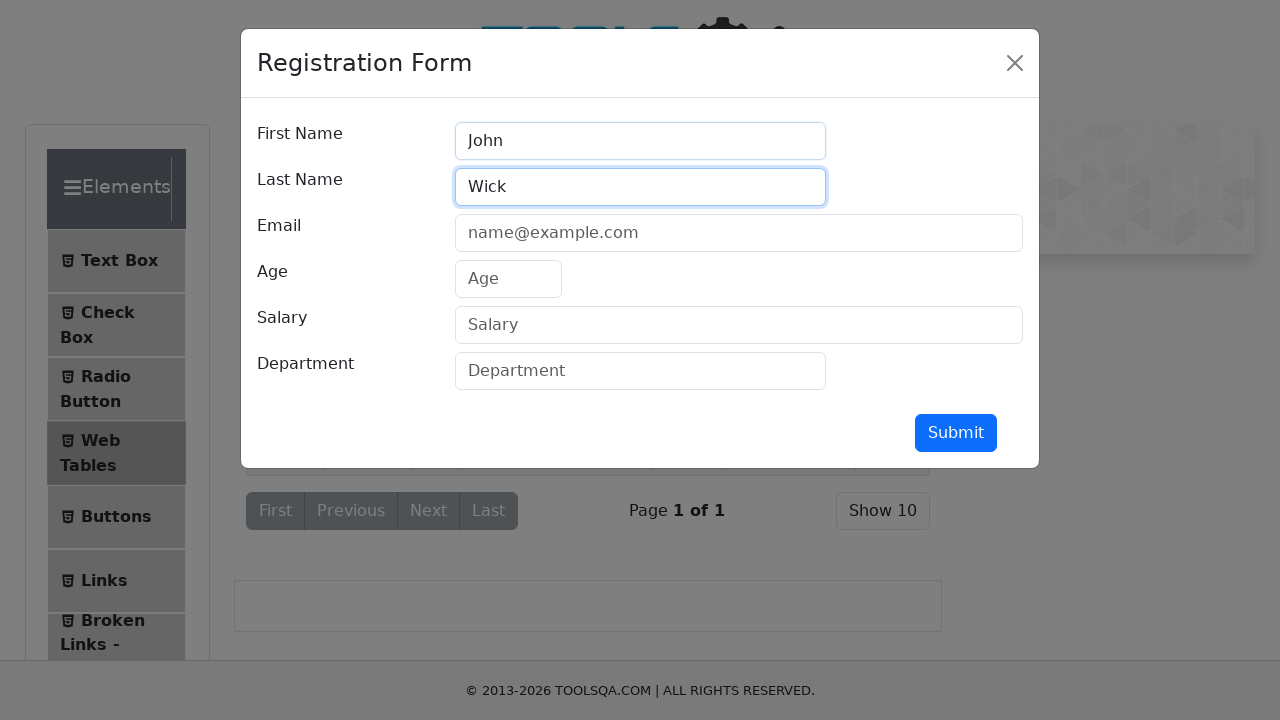

Filled email field with 'johnwick@continental.com' on #userEmail
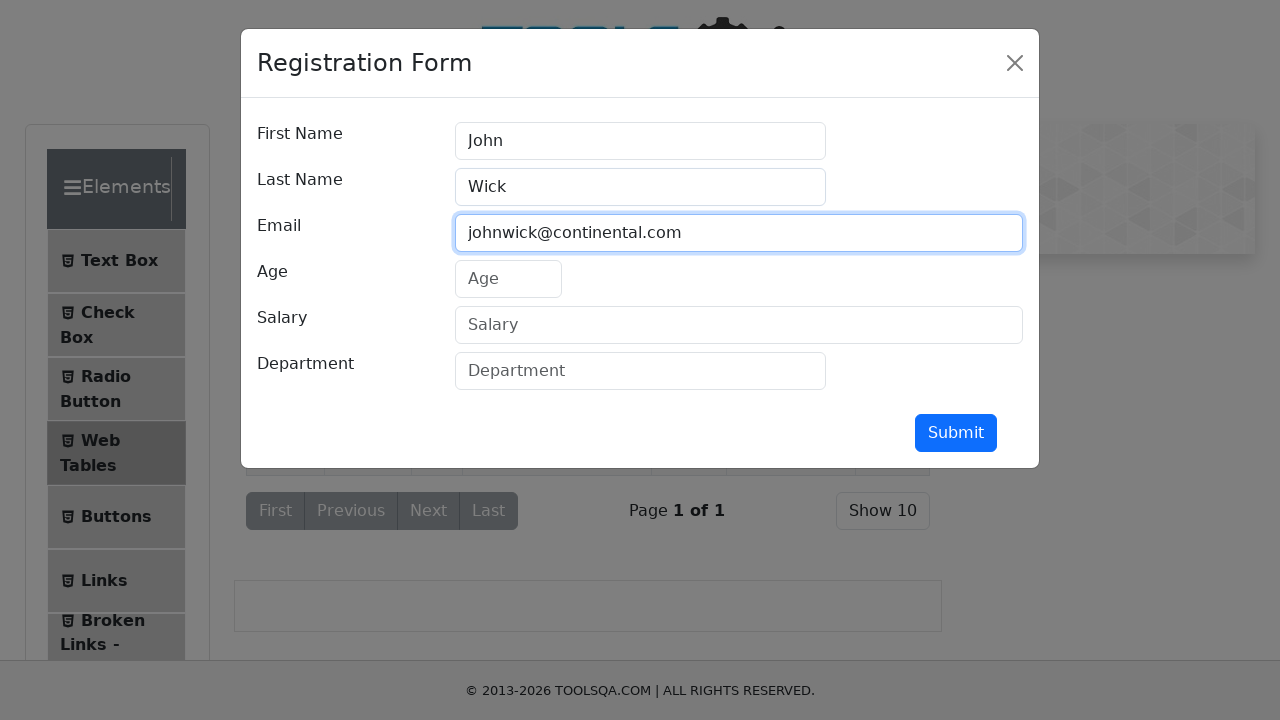

Filled age field with '40' on #age
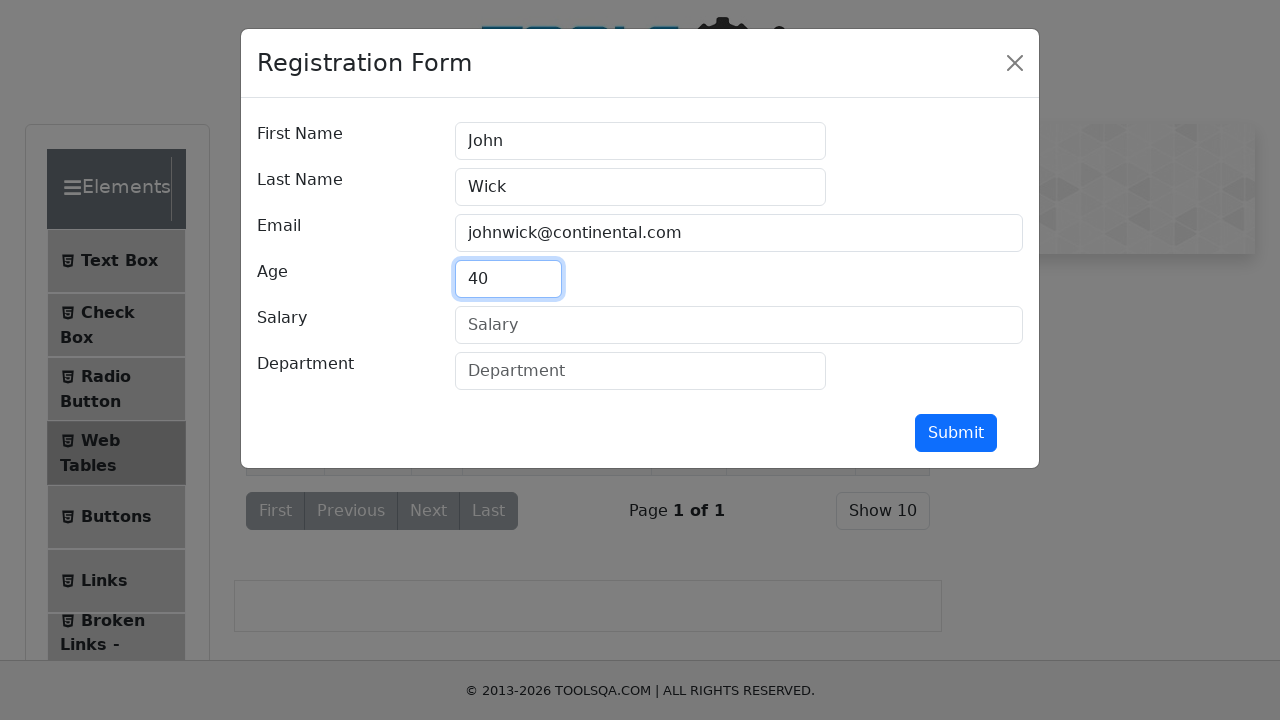

Filled salary field with '10000000' on #salary
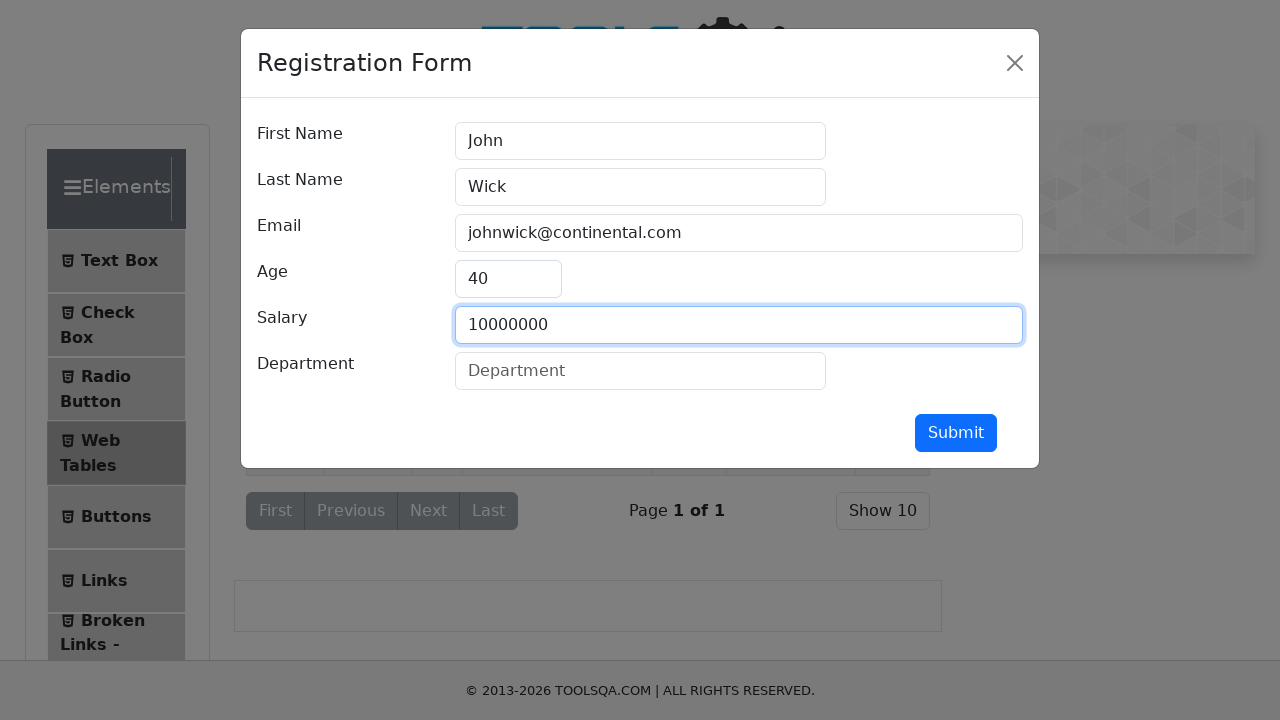

Filled department field with 'Assasins' on #department
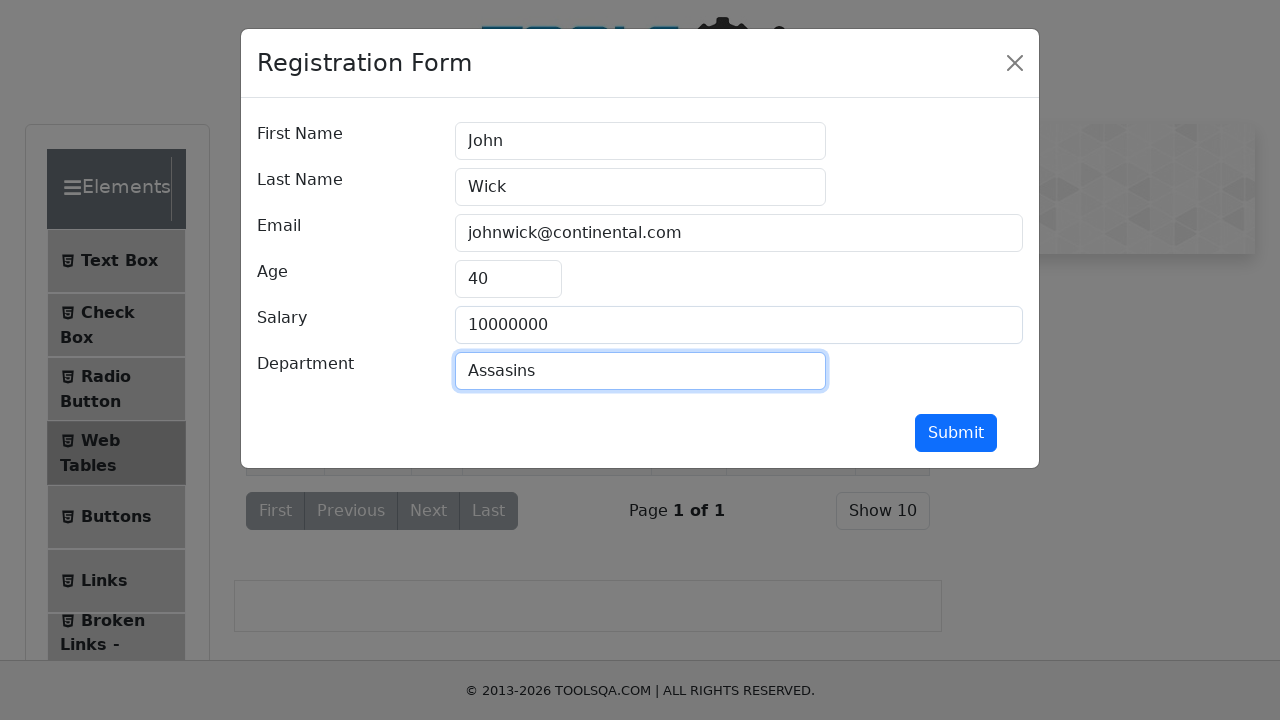

Clicked submit button to add new record at (956, 433) on #submit
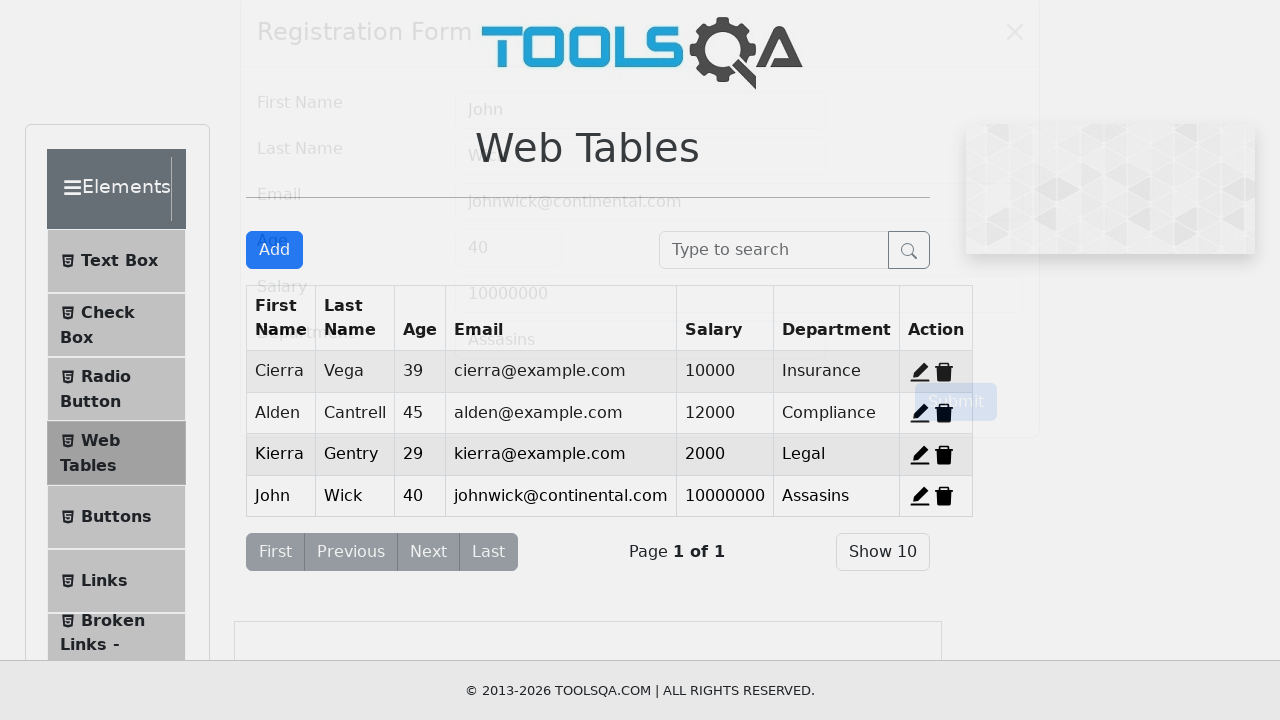

Modal dialog closed and new record added to table
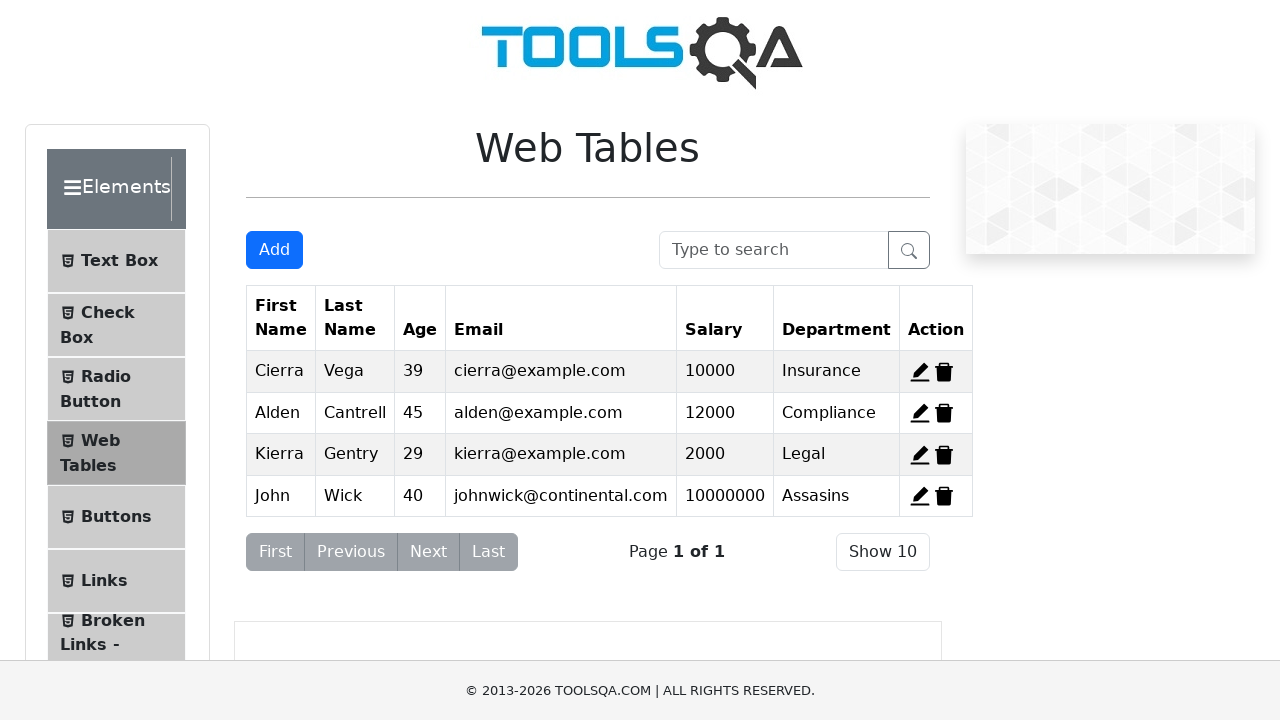

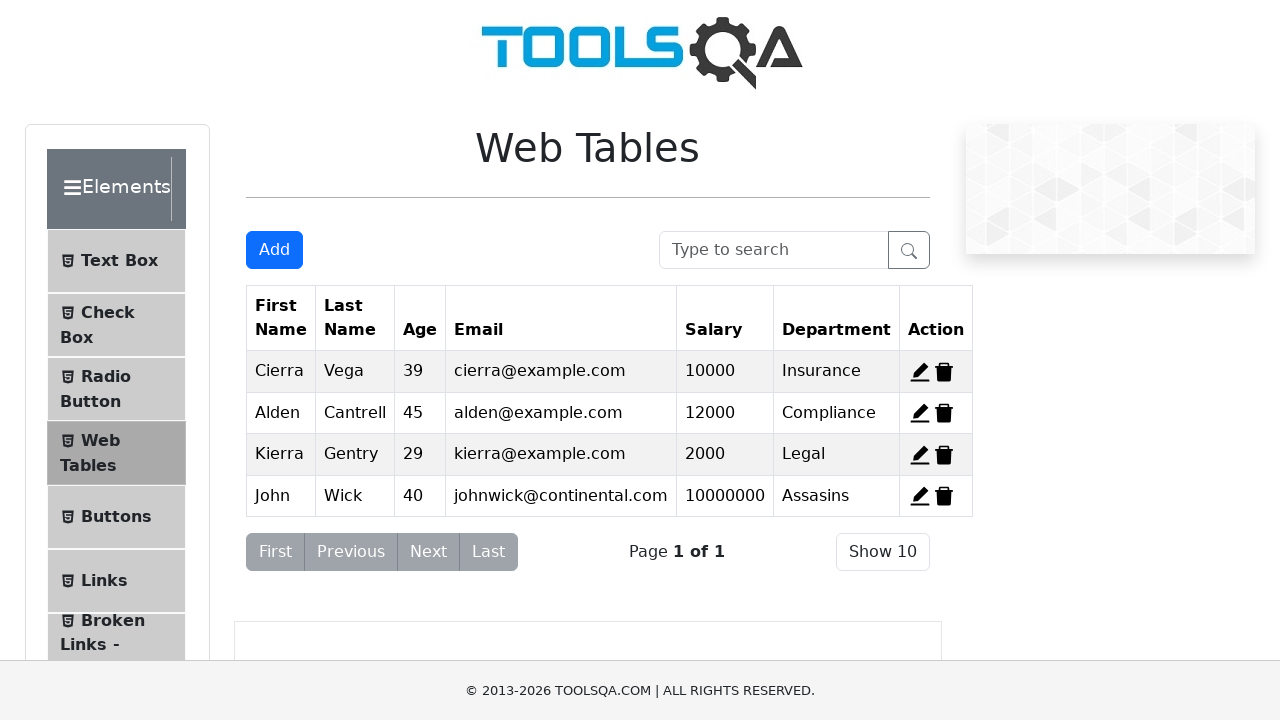